Tests browser window dimension manipulation by navigating to a product page and resizing the browser window to different dimensions (800x600 and 500x800)

Starting URL: https://www.firstcry.com/mlpage/5-years-baby-girl-birthday-dresses/34974

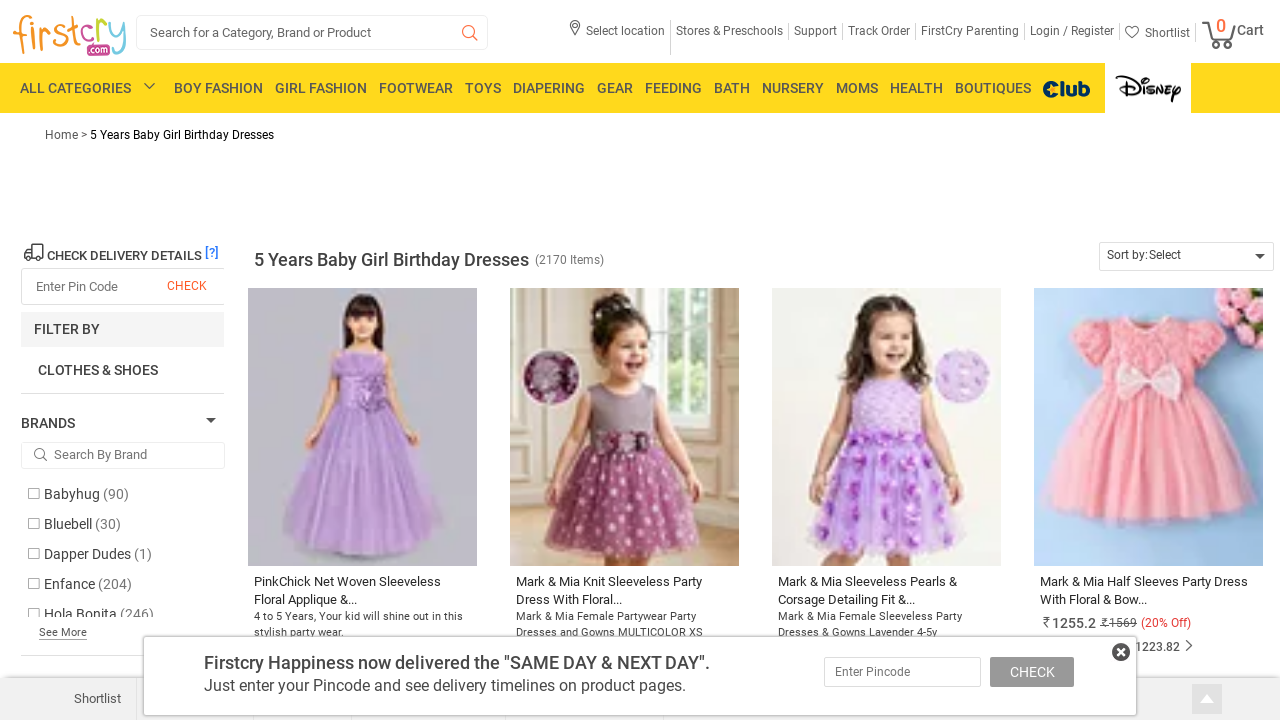

Navigated to product page for 5-year-old girl birthday dresses
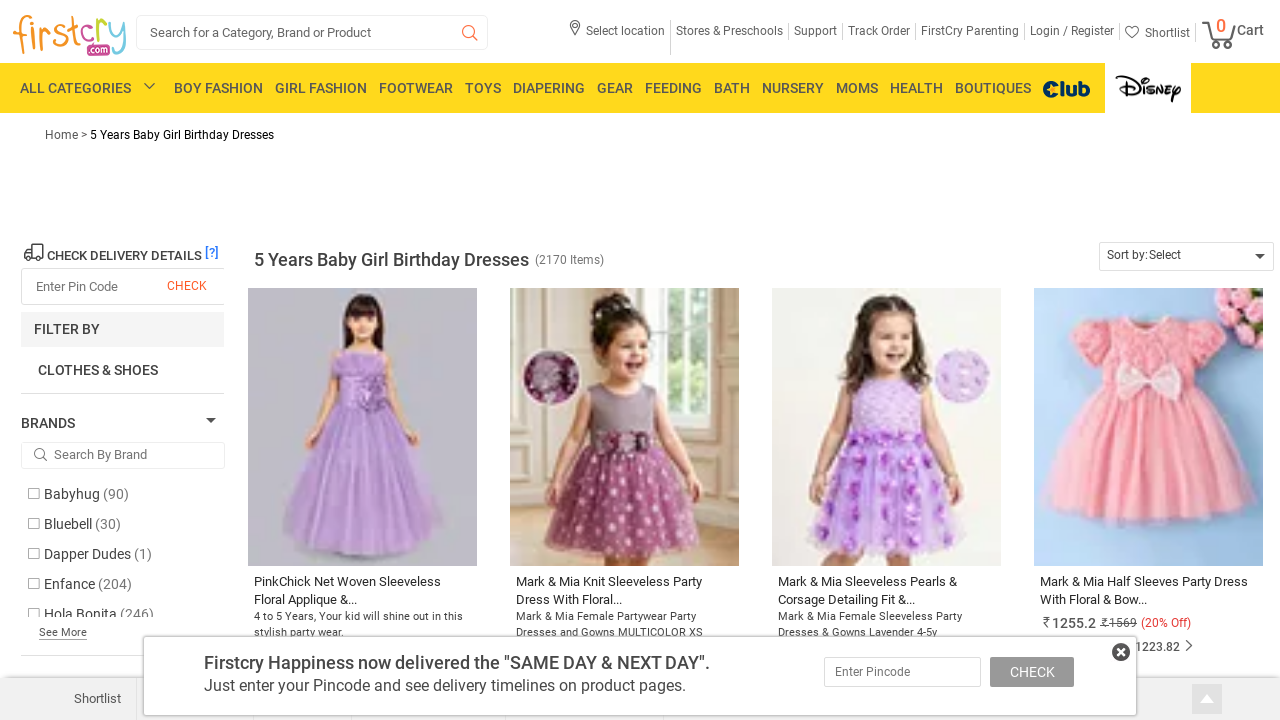

Set browser window size to 800x600 pixels
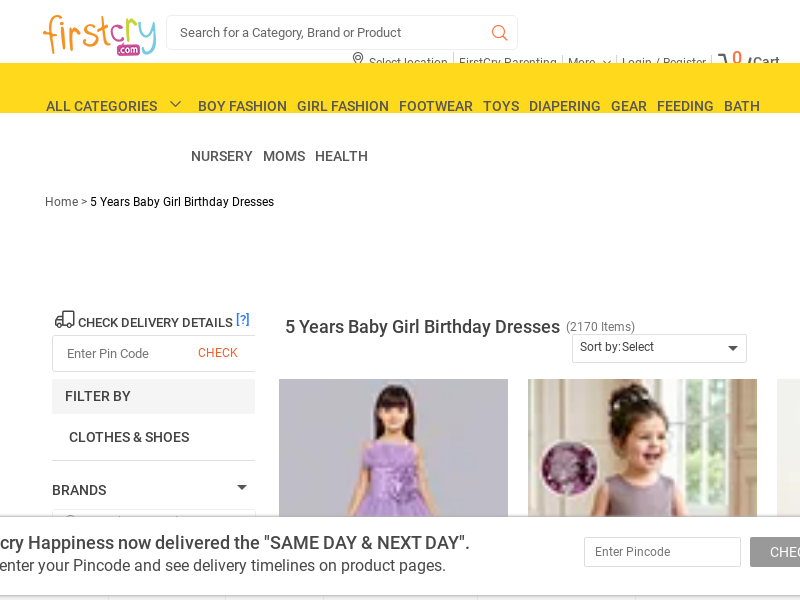

Waited 1 second to observe the dimension change
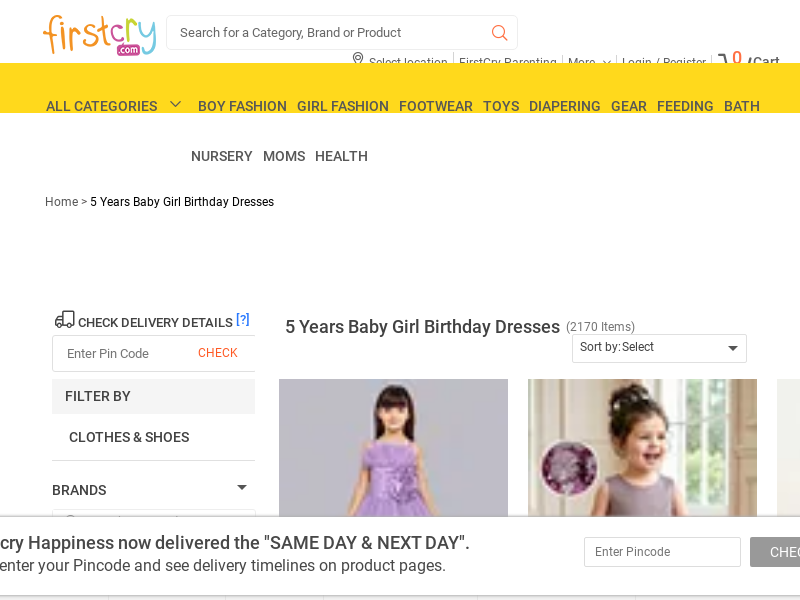

Set browser window size to 500x800 pixels
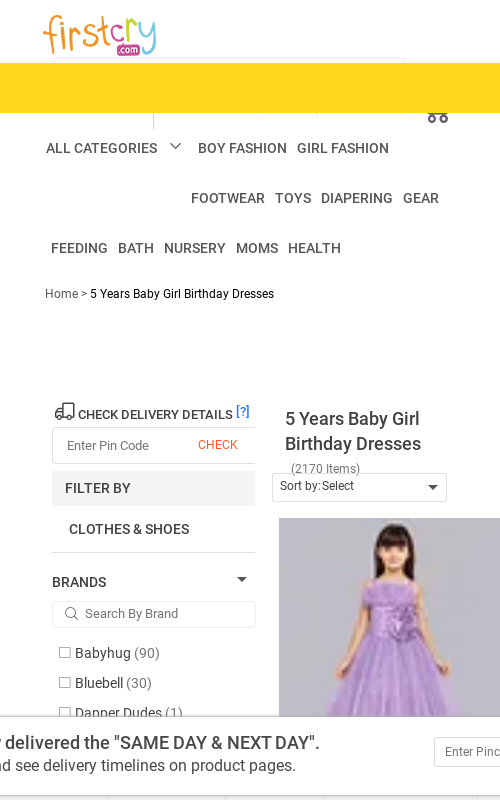

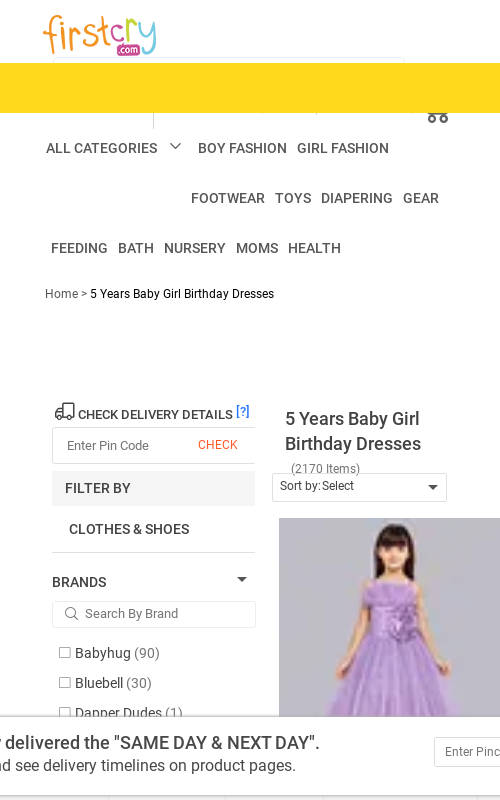